Tests navigation to the Sortable Data Tables page and verifies the table structure by interacting with table headers and row data elements.

Starting URL: https://the-internet.herokuapp.com/

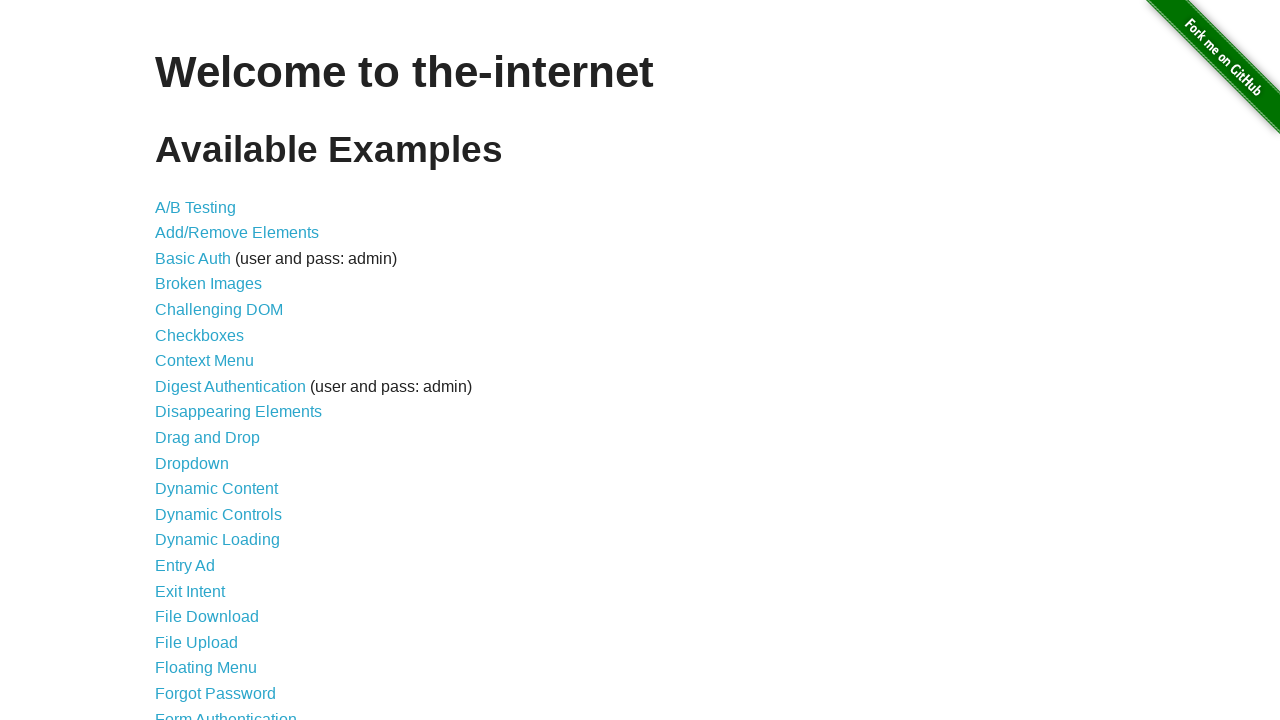

Clicked on the Sortable Data Tables link at (230, 574) on text=Sortable Data Tables
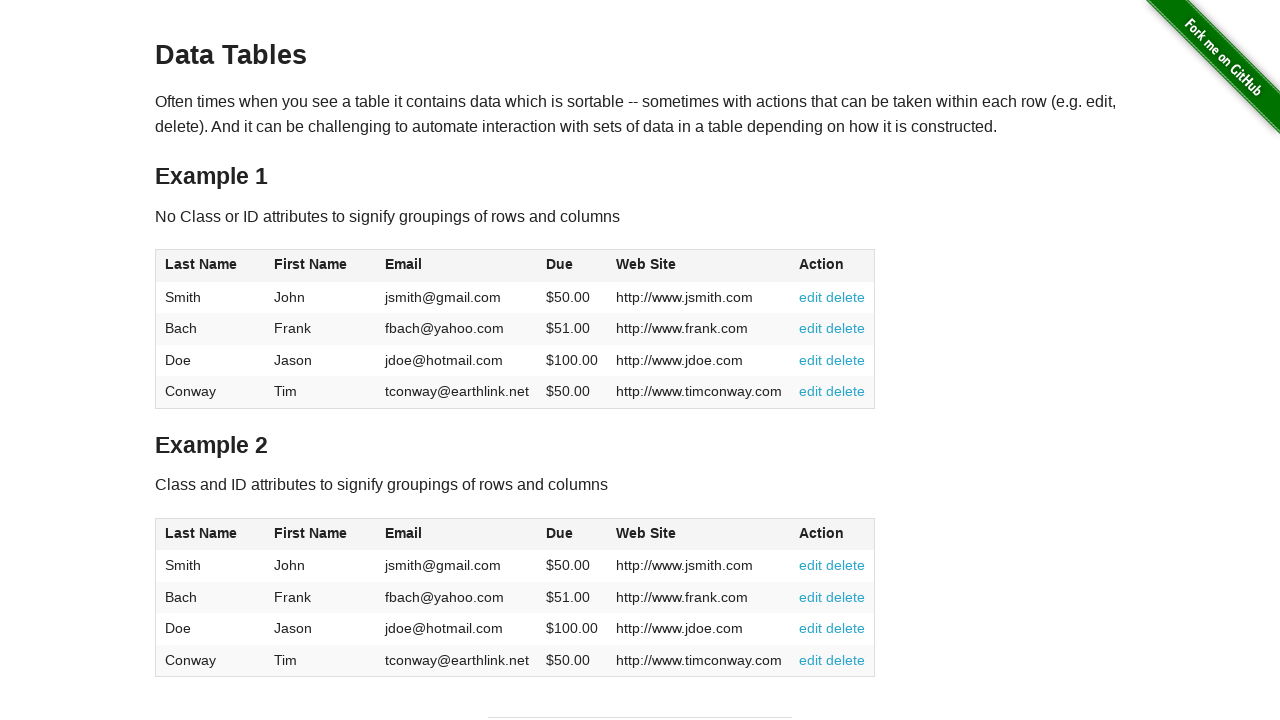

Table #table1 is now visible
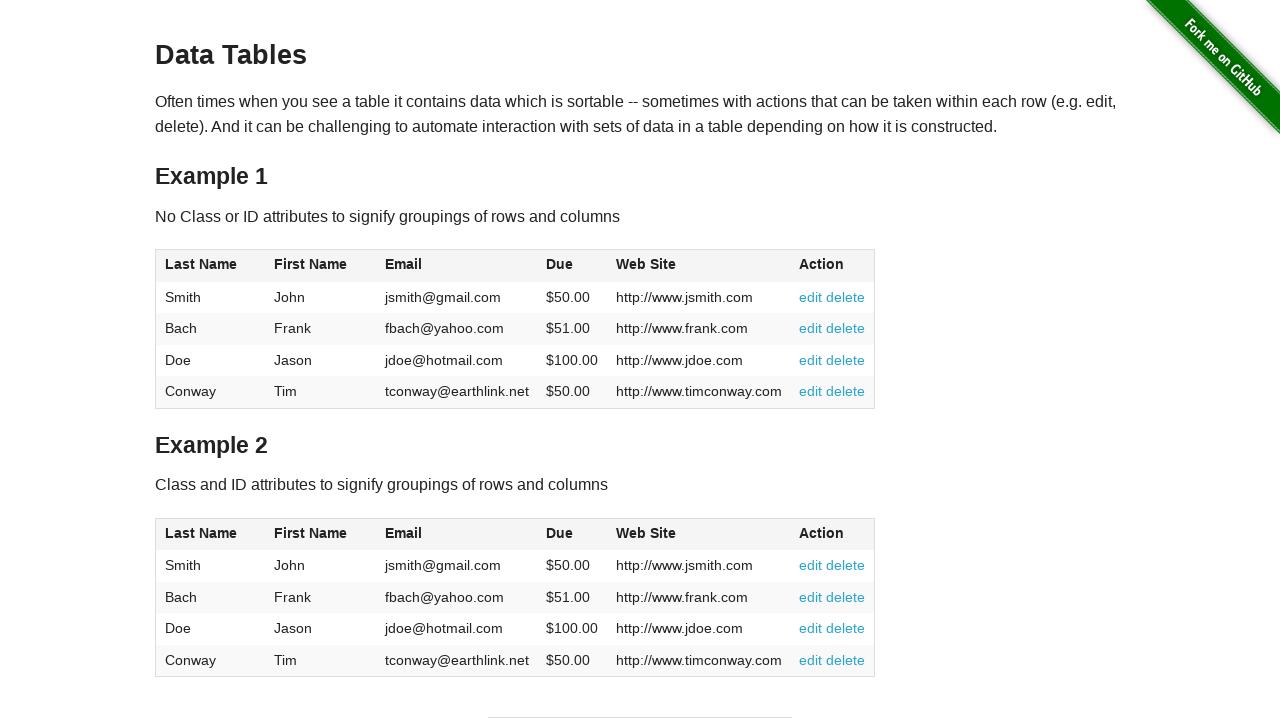

Verified table header column 1 is present
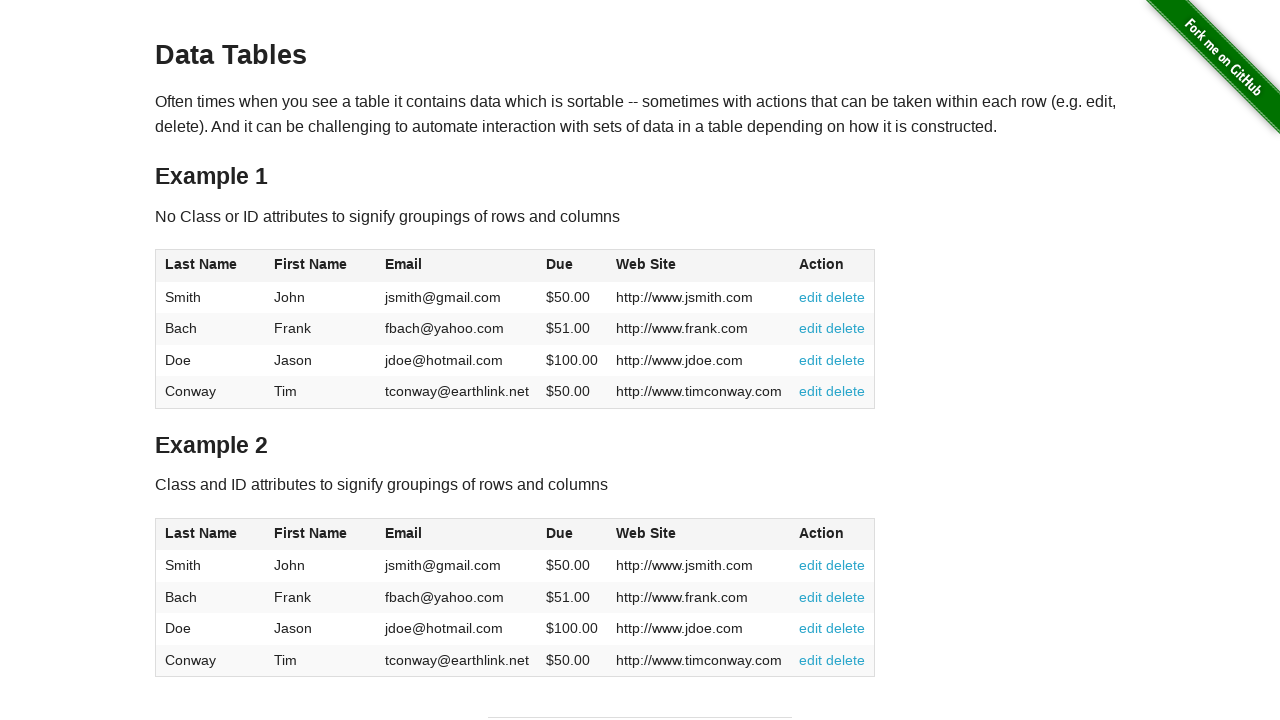

Verified table header column 2 is present
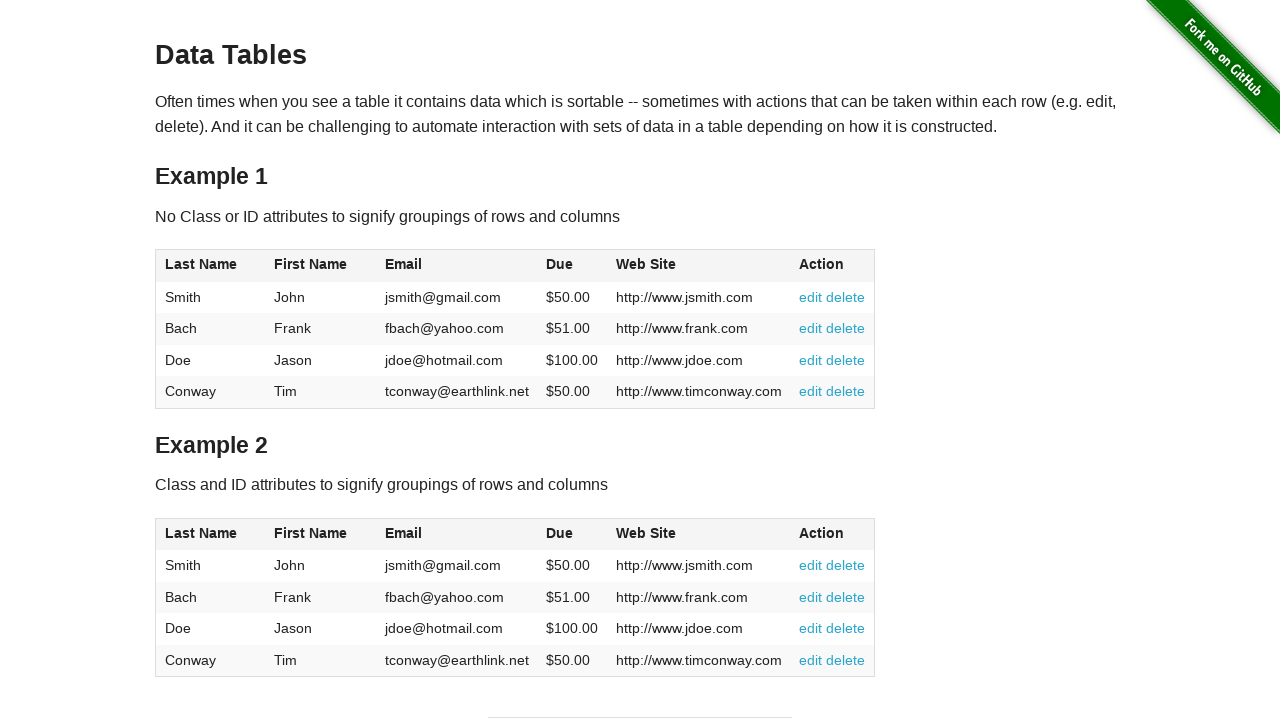

Verified table header column 3 is present
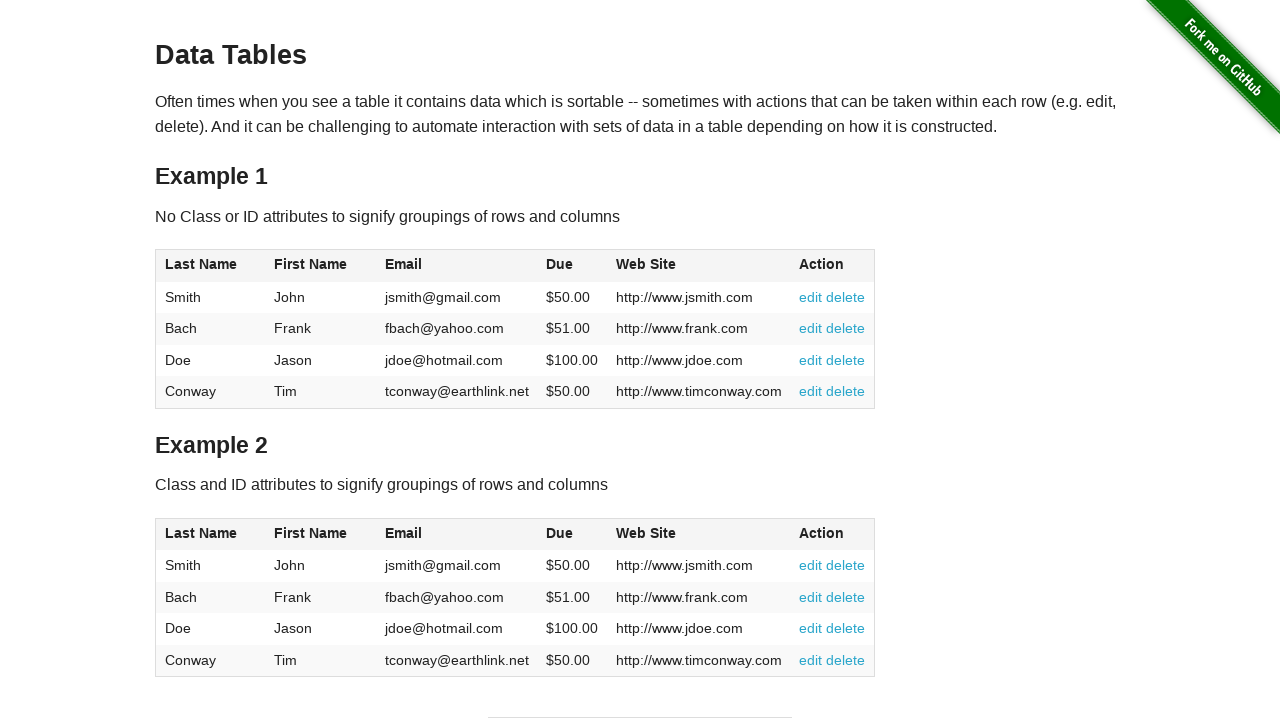

Verified table header column 4 is present
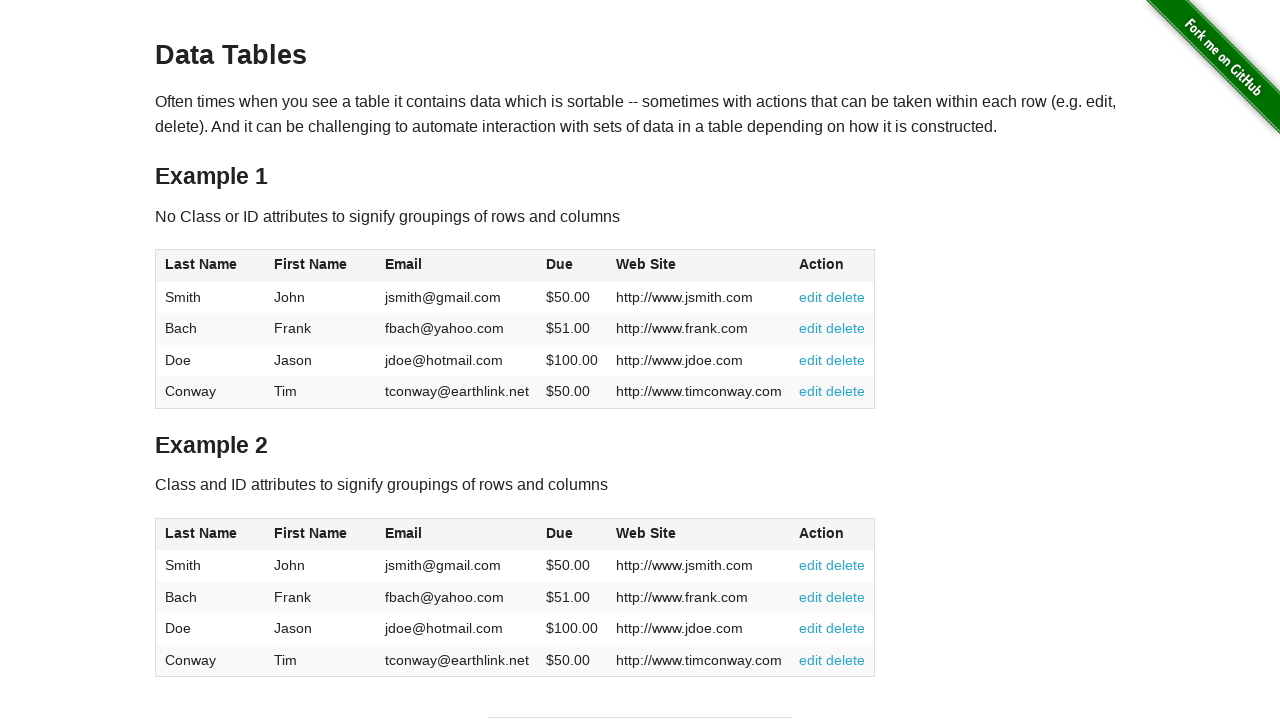

Verified table header column 5 is present
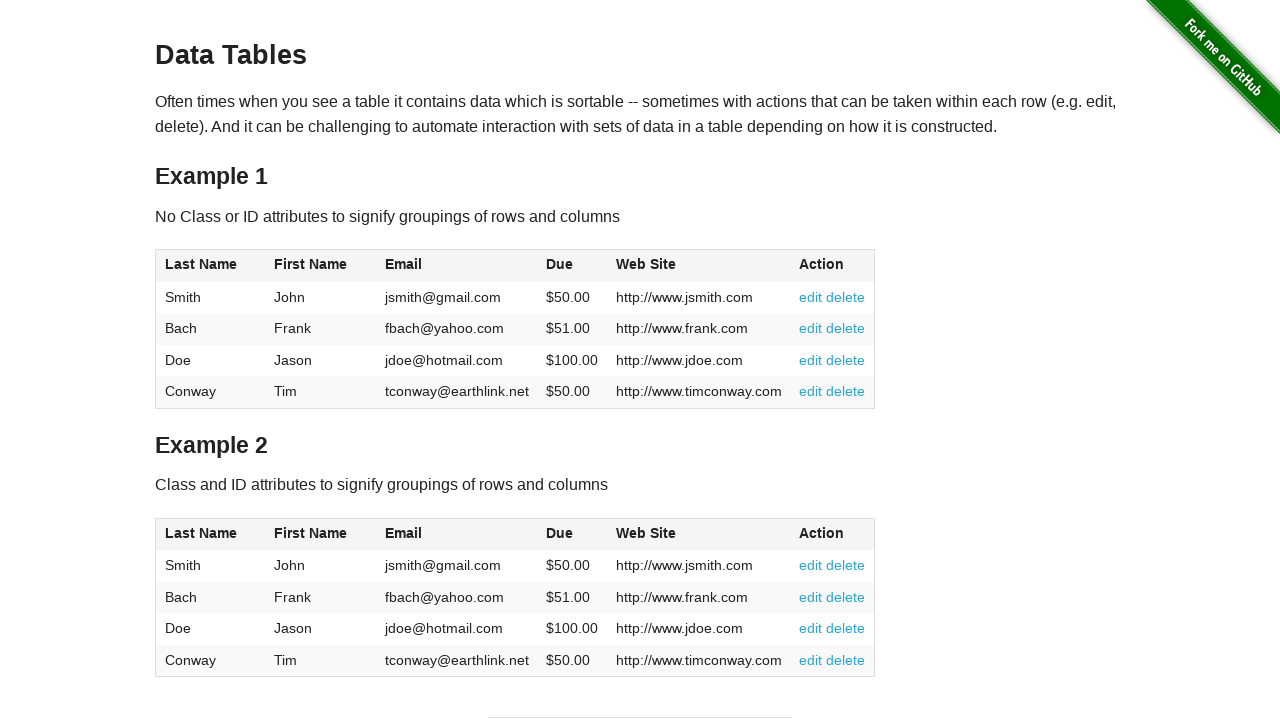

Verified table row 1, cell 1 is present
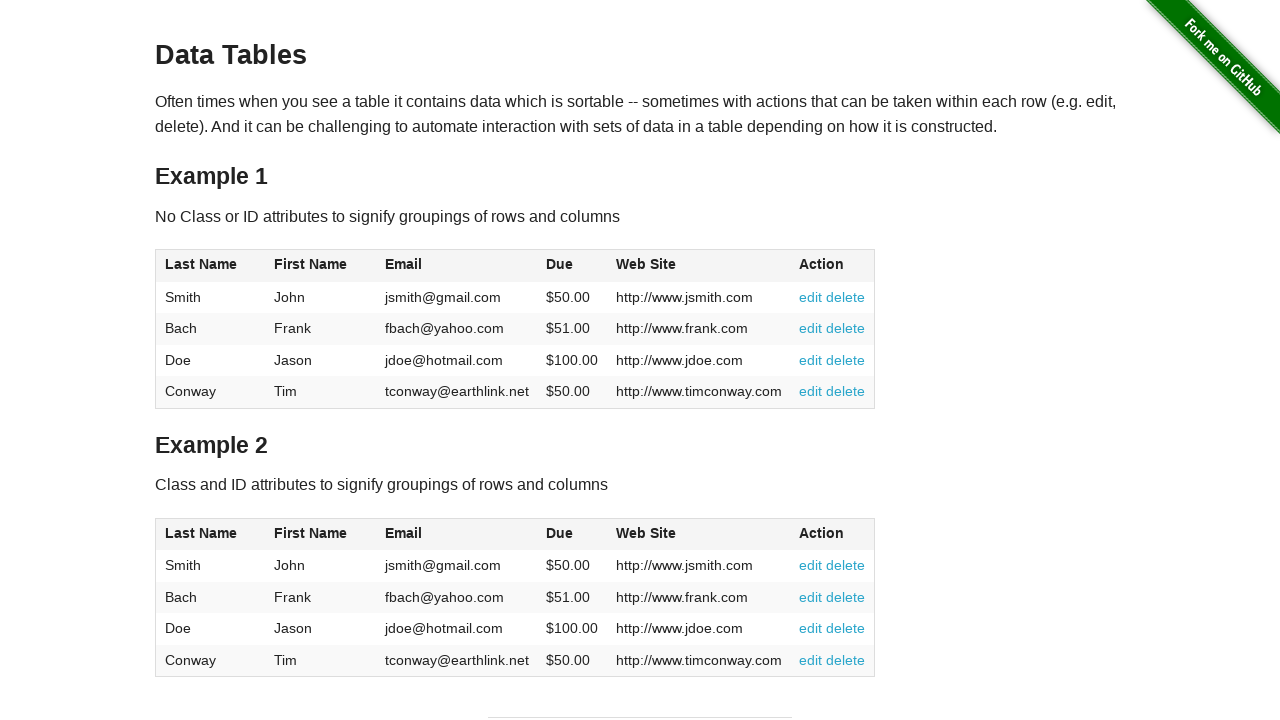

Verified table row 1, cell 2 is present
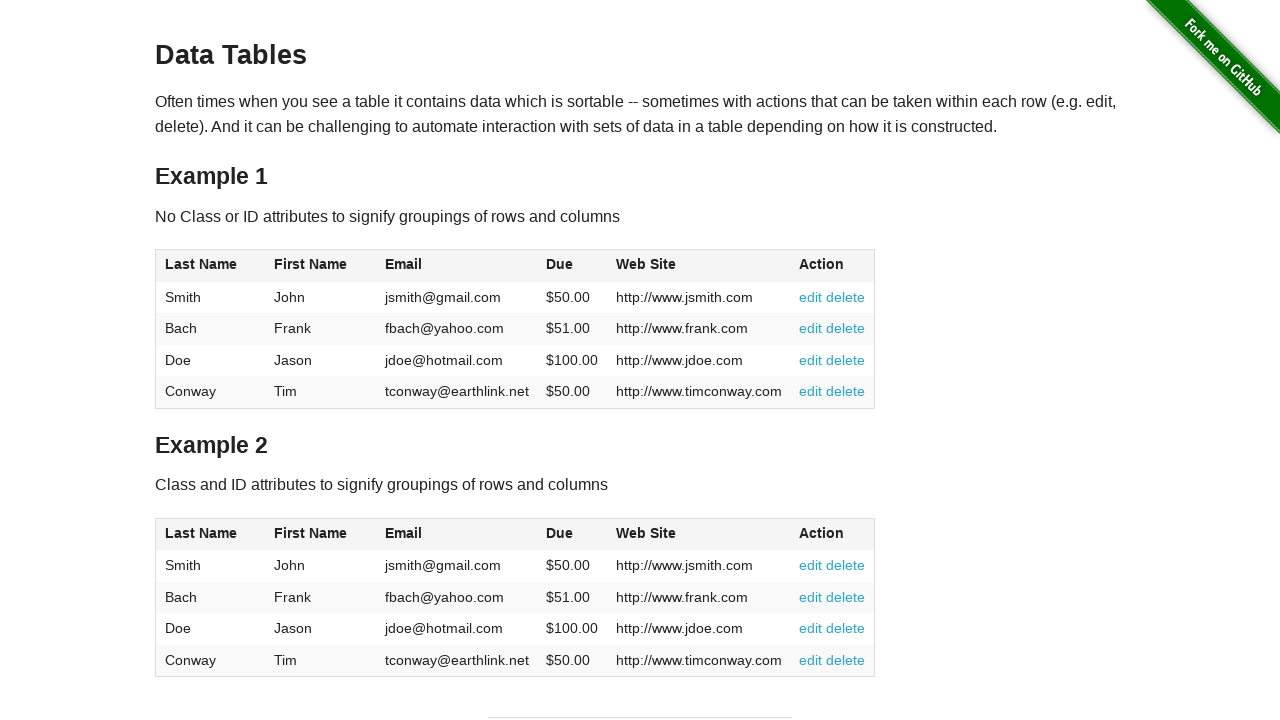

Verified table row 1, cell 3 is present
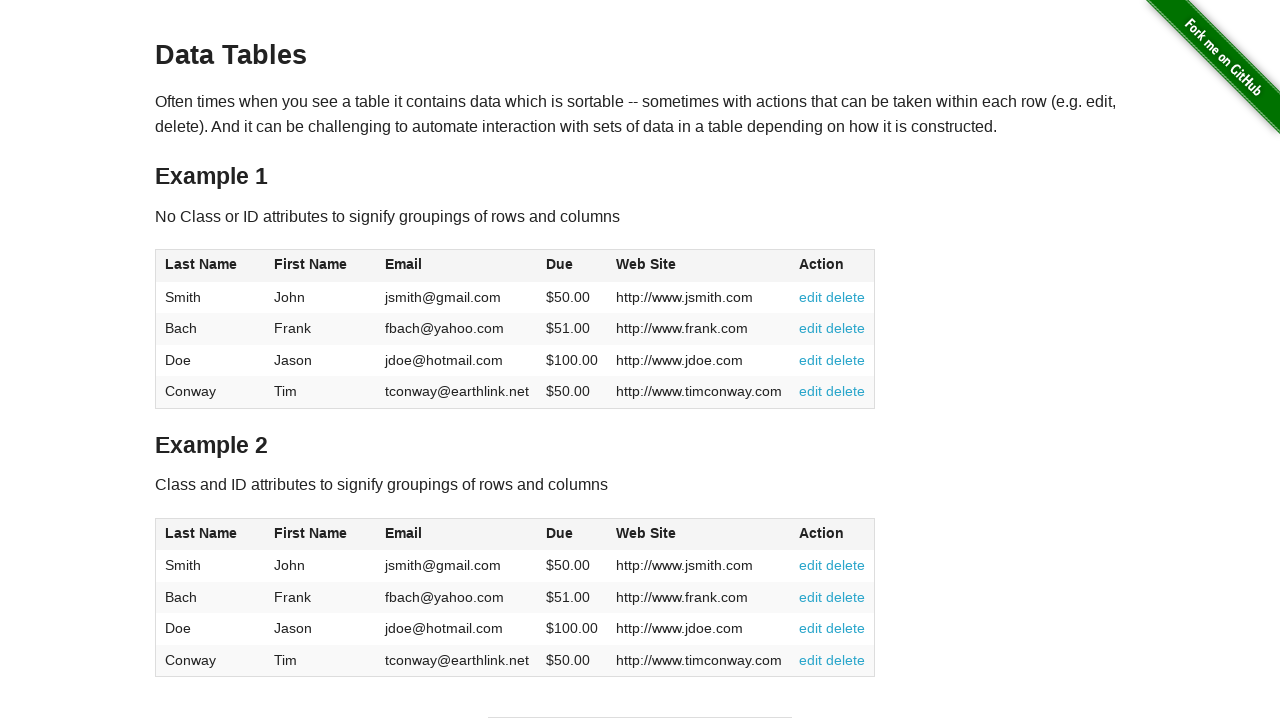

Verified table row 1, cell 4 is present
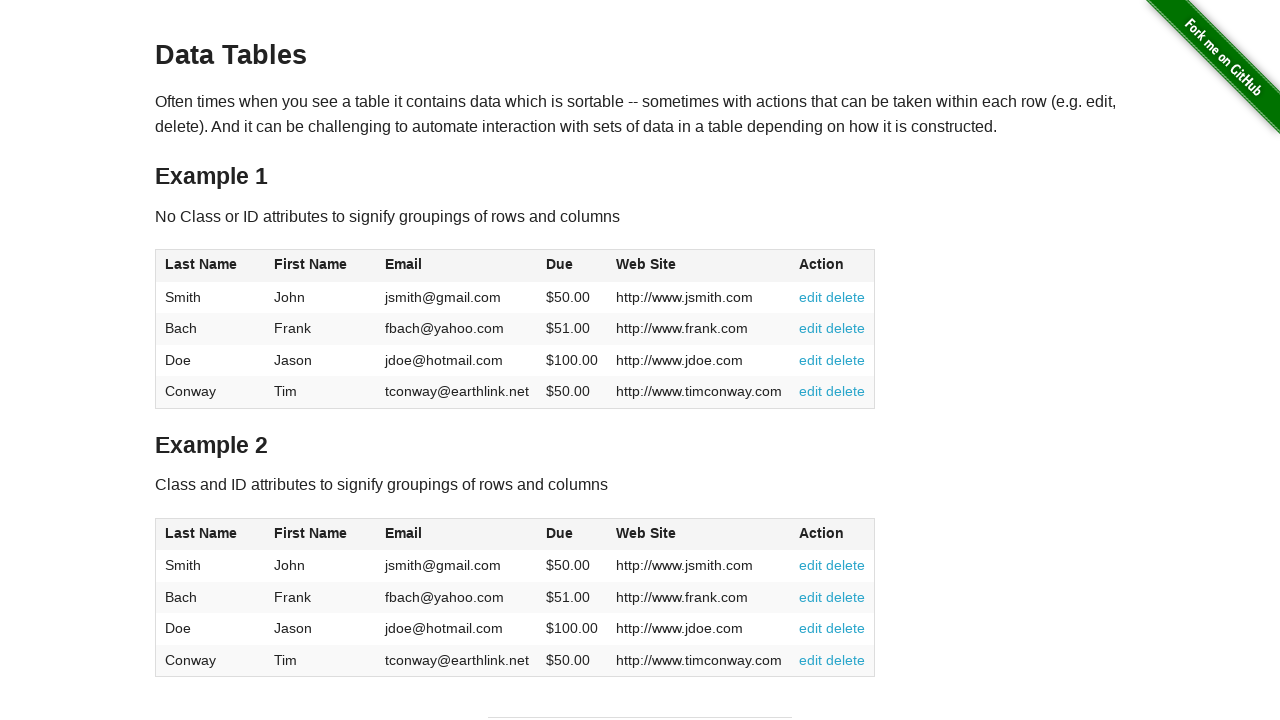

Verified table row 1, cell 5 is present
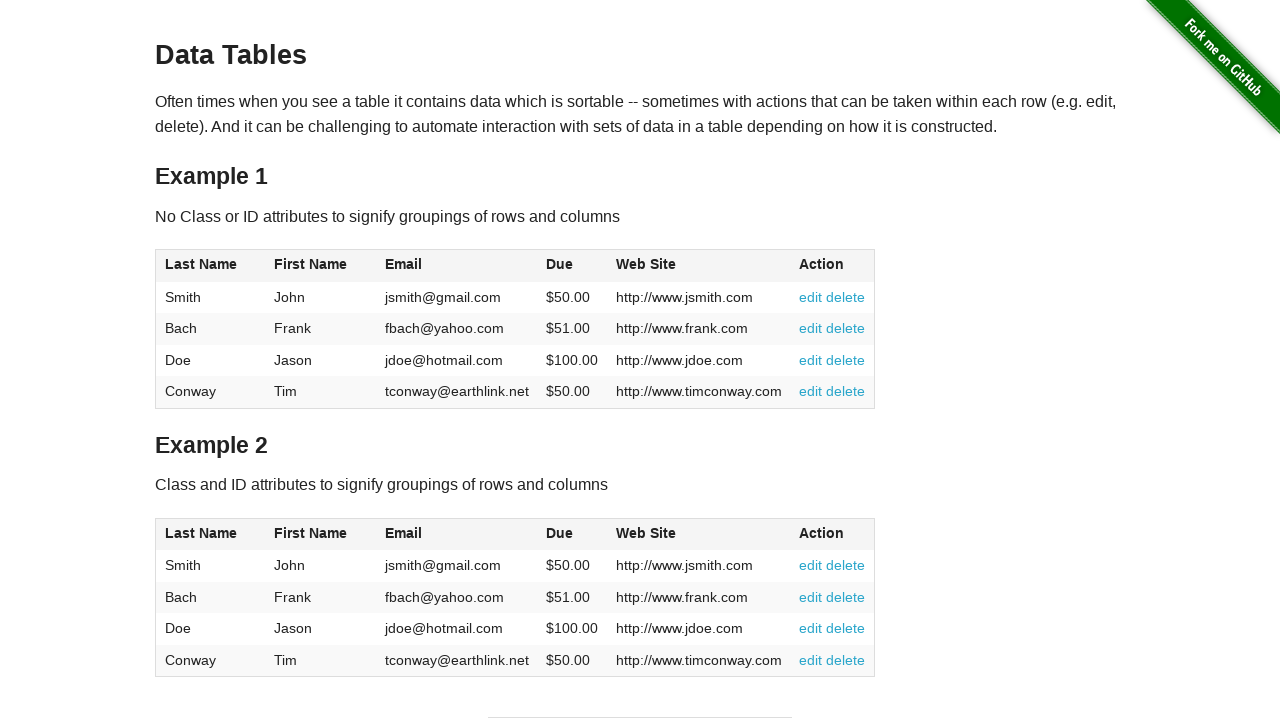

Verified table row 2, cell 1 is present
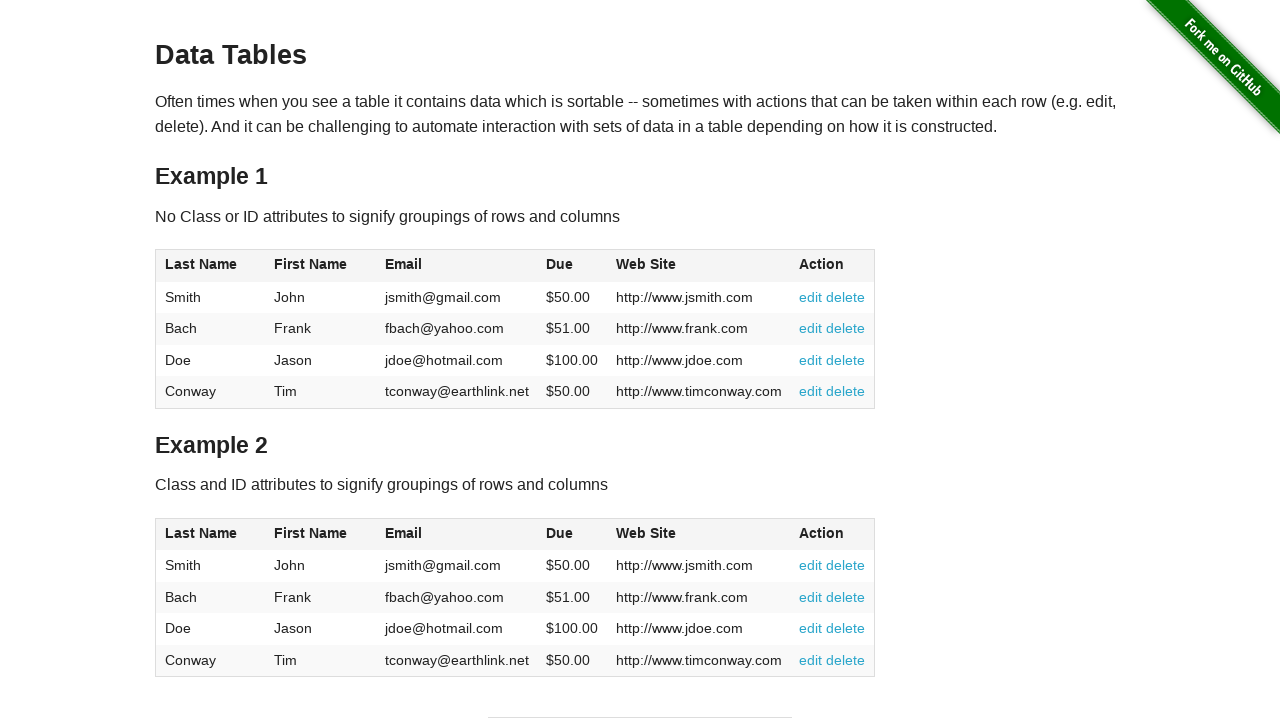

Verified table row 2, cell 2 is present
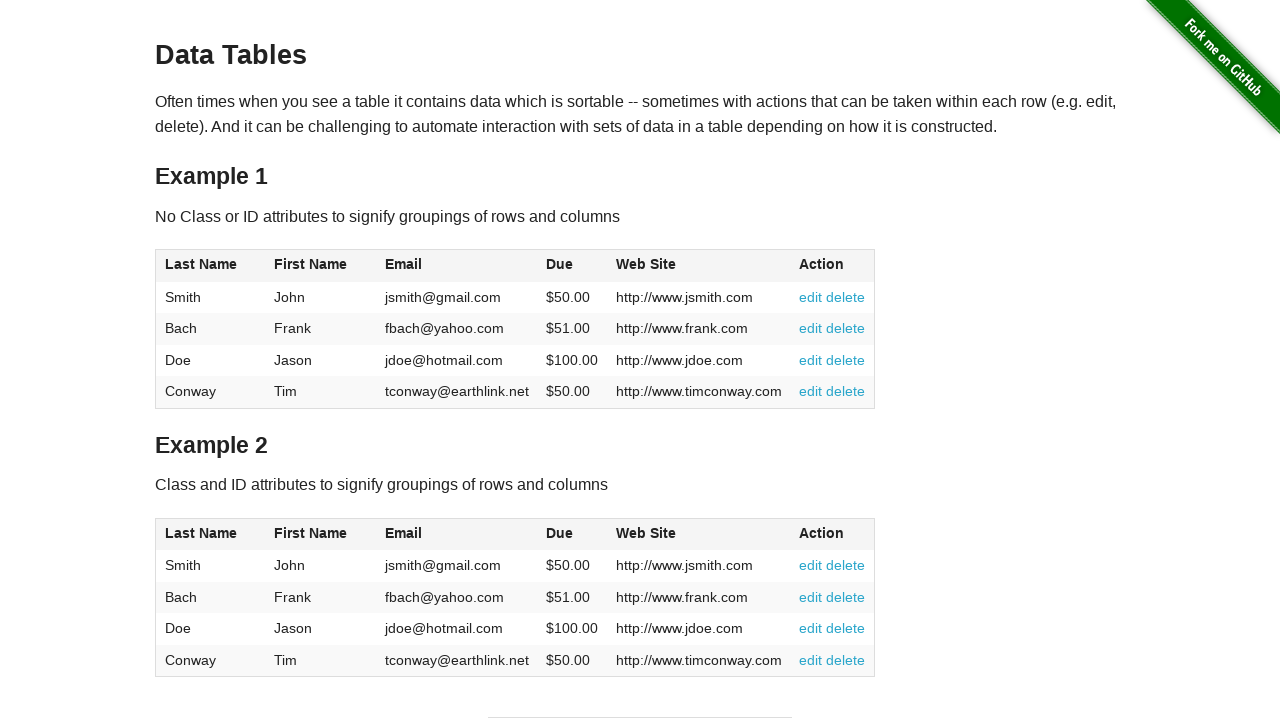

Verified table row 2, cell 3 is present
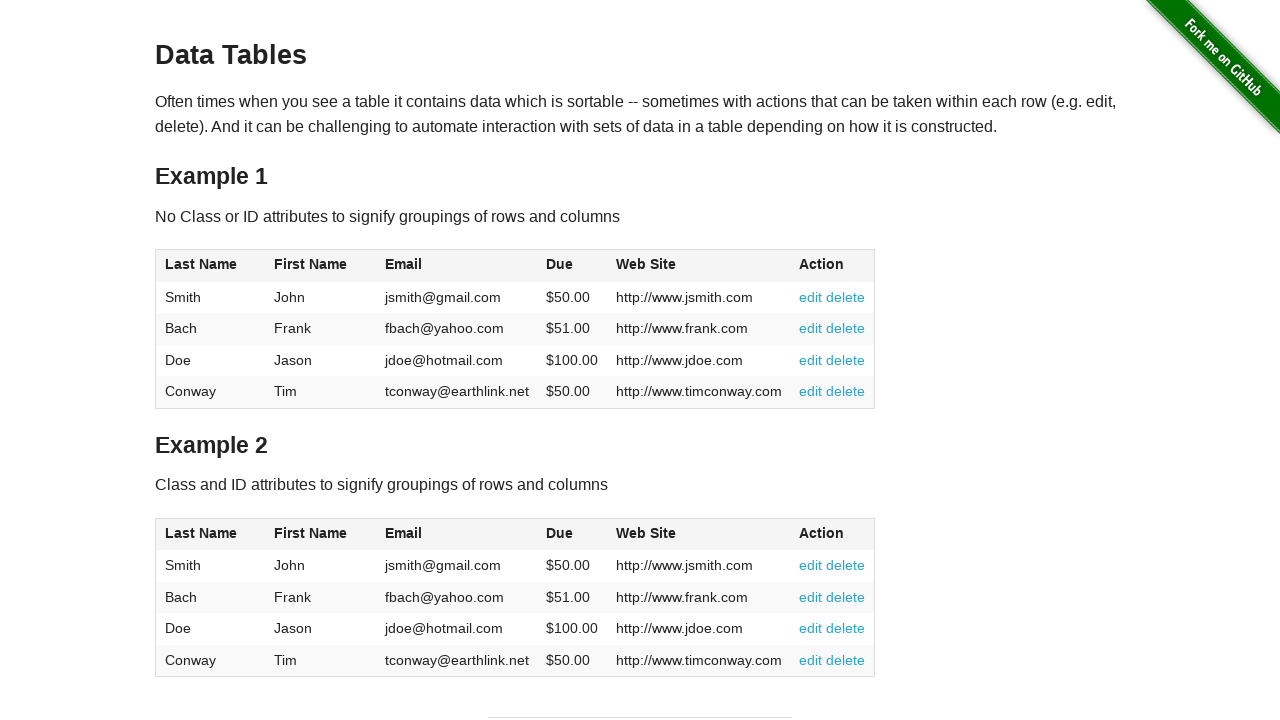

Verified table row 2, cell 4 is present
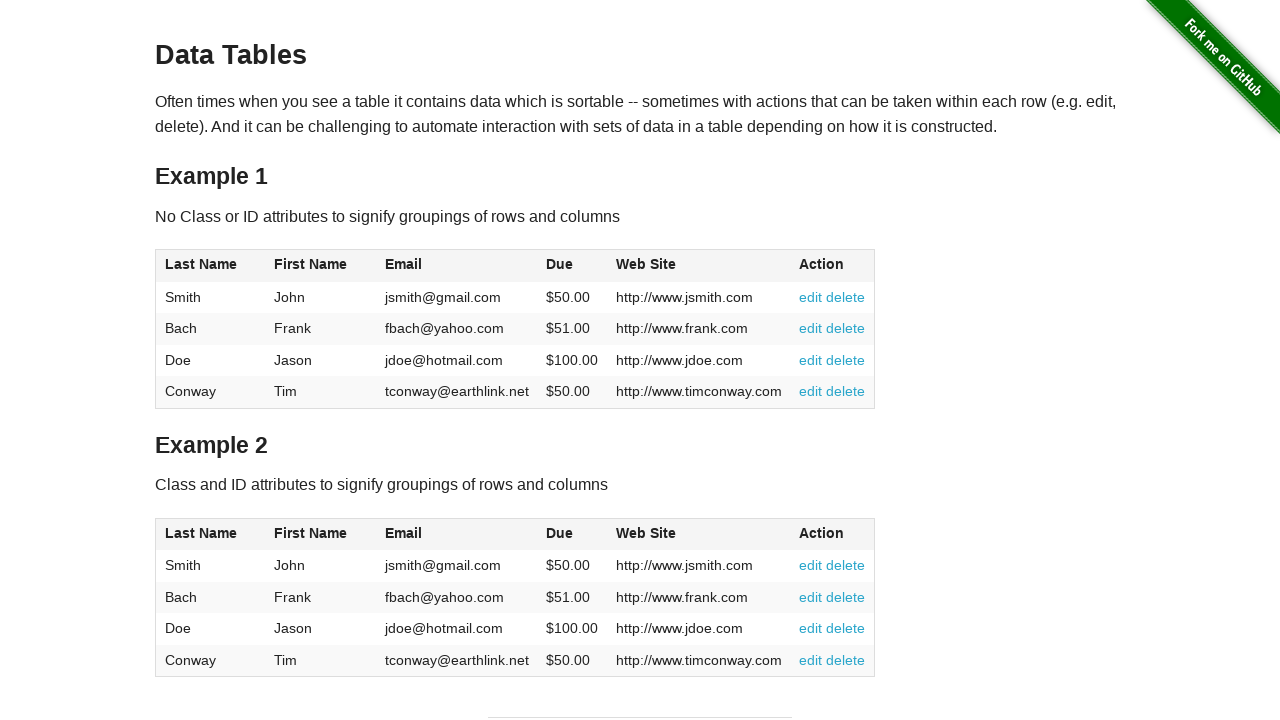

Verified table row 2, cell 5 is present
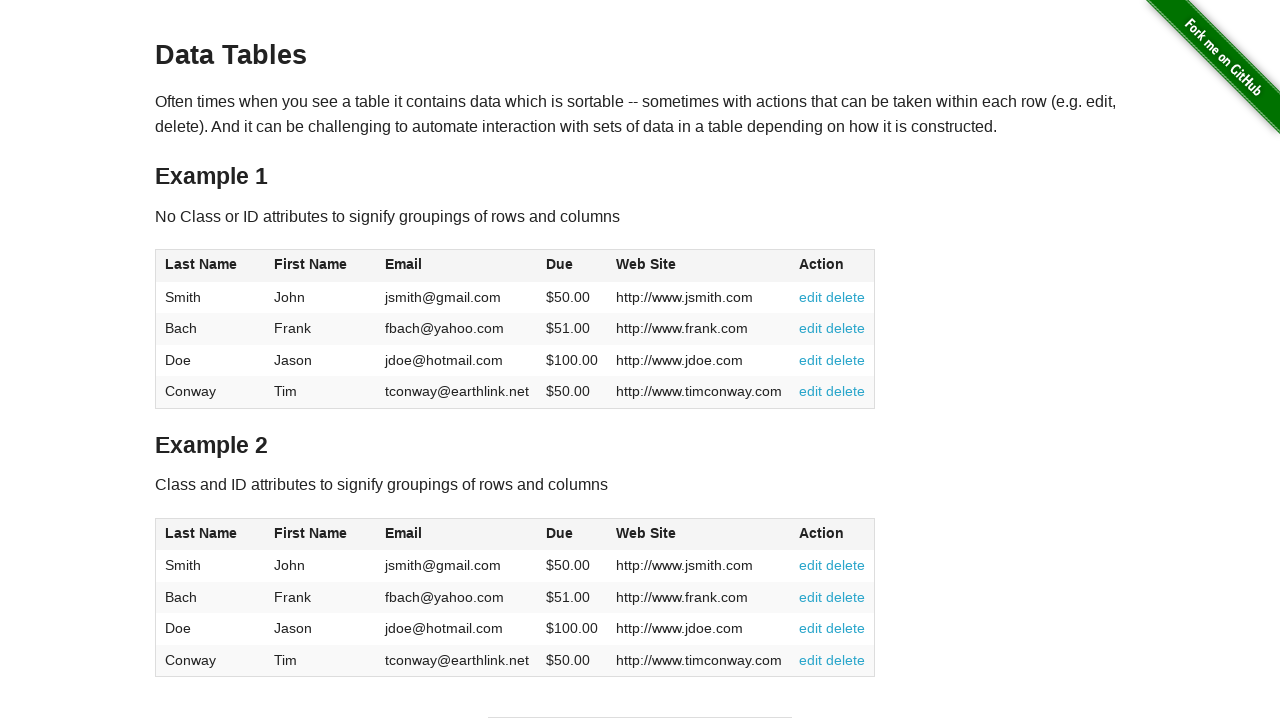

Verified table row 3, cell 1 is present
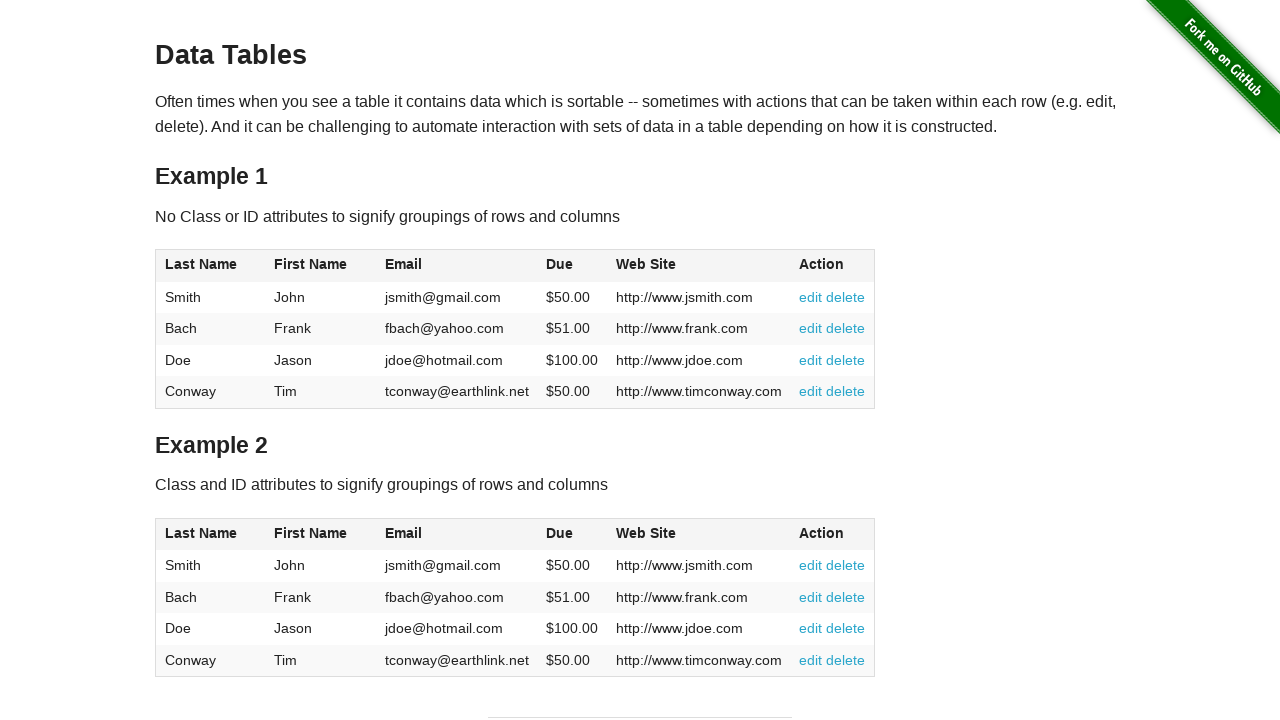

Verified table row 3, cell 2 is present
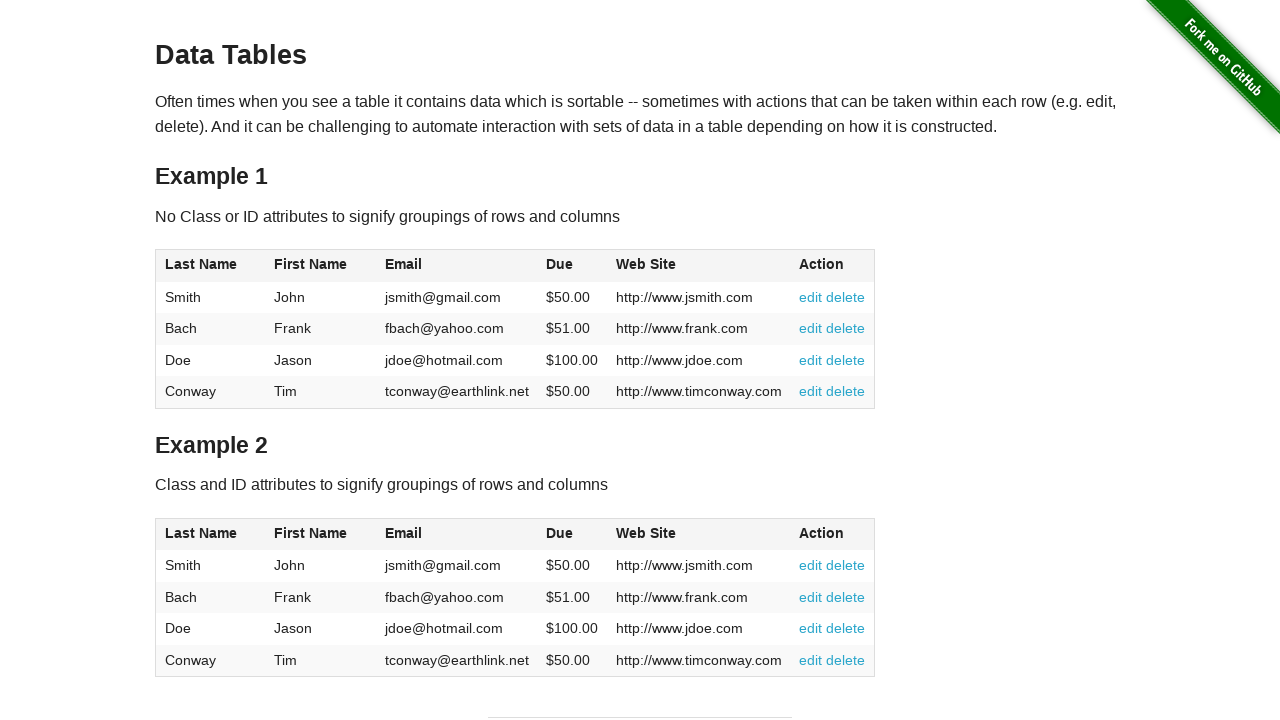

Verified table row 3, cell 3 is present
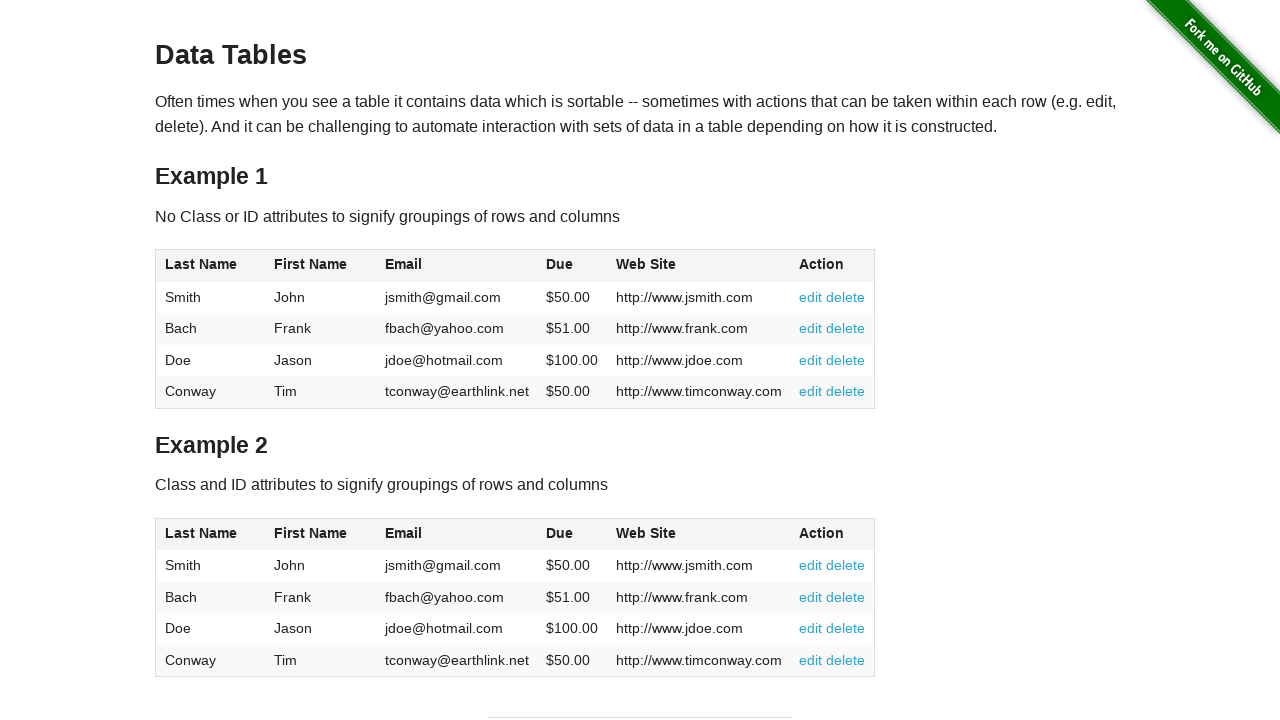

Verified table row 3, cell 4 is present
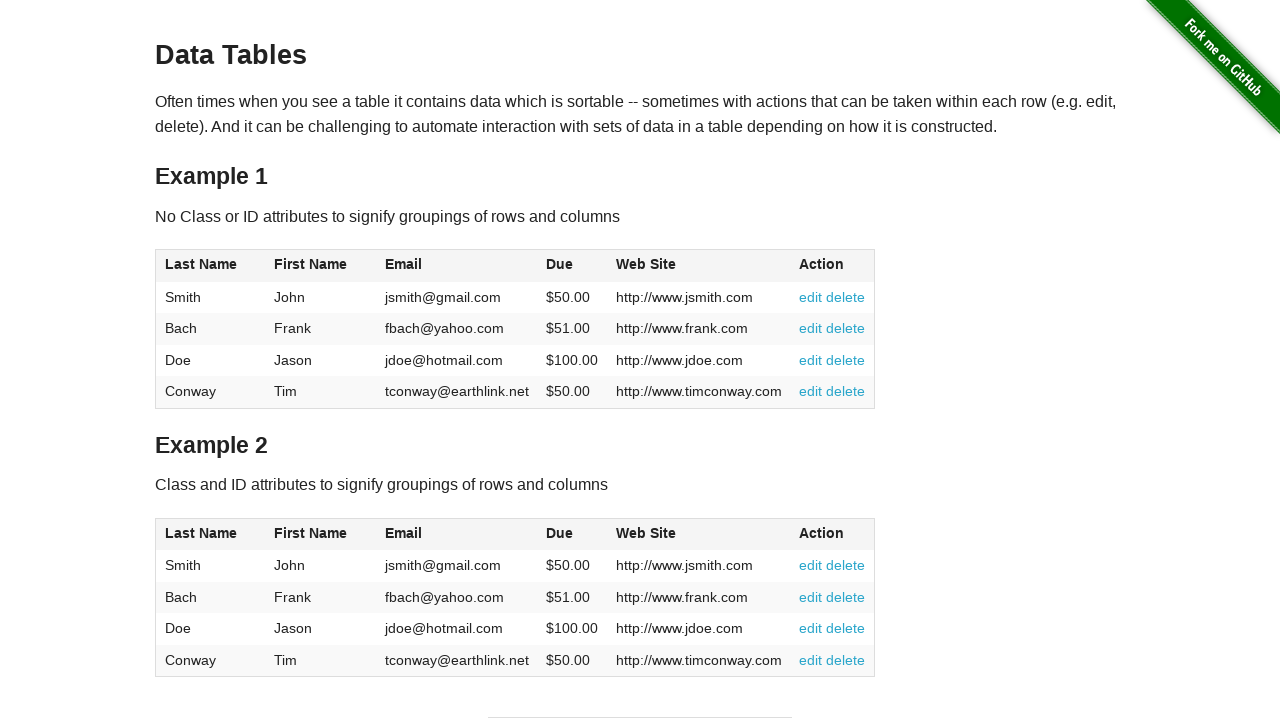

Verified table row 3, cell 5 is present
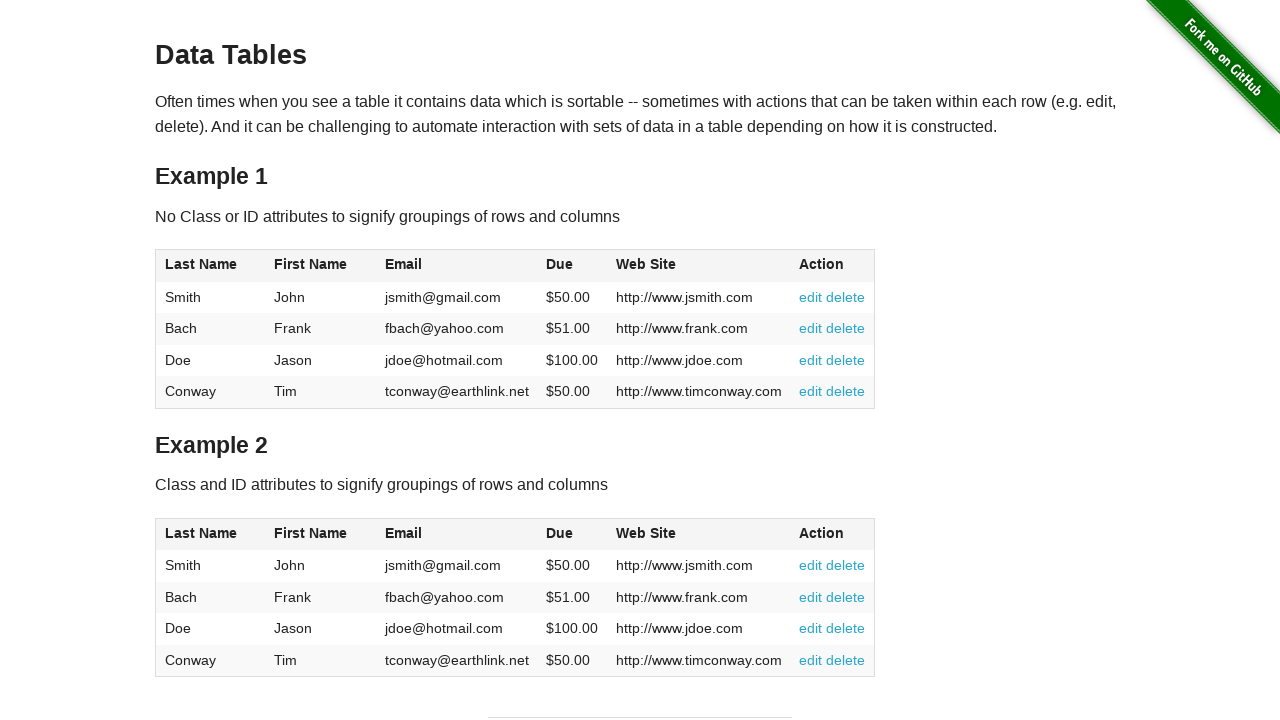

Verified table row 4, cell 1 is present
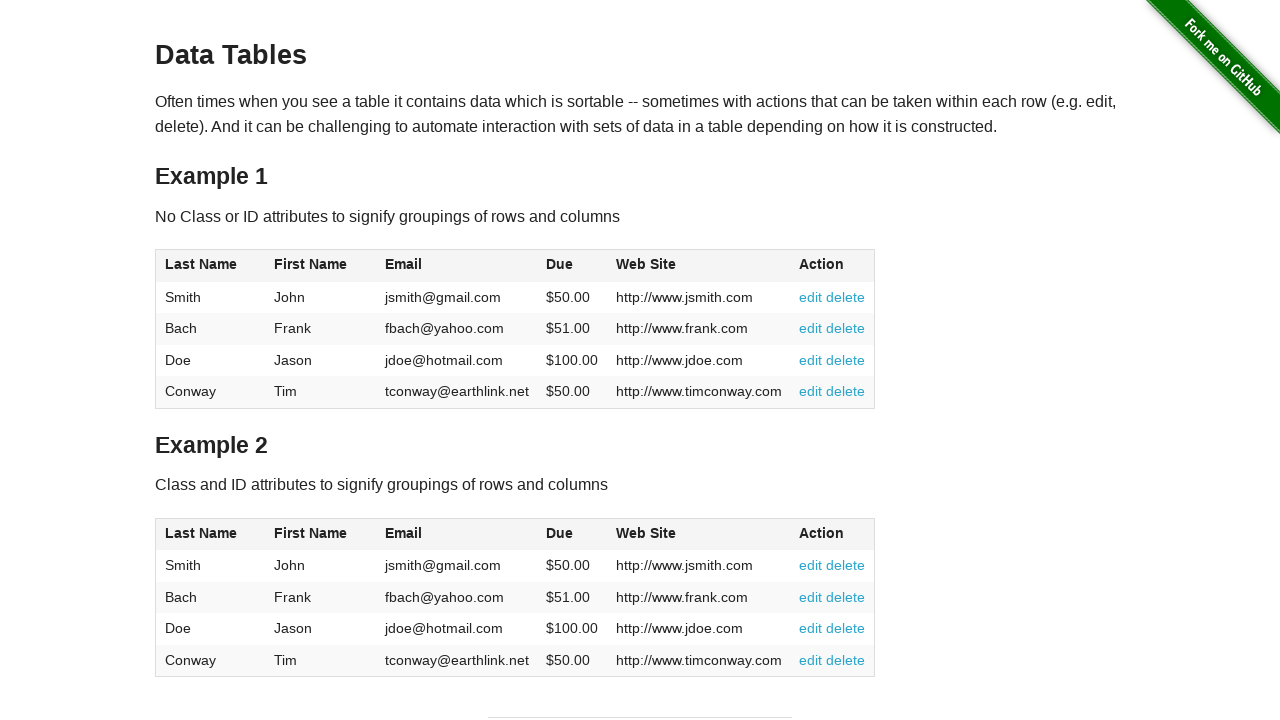

Verified table row 4, cell 2 is present
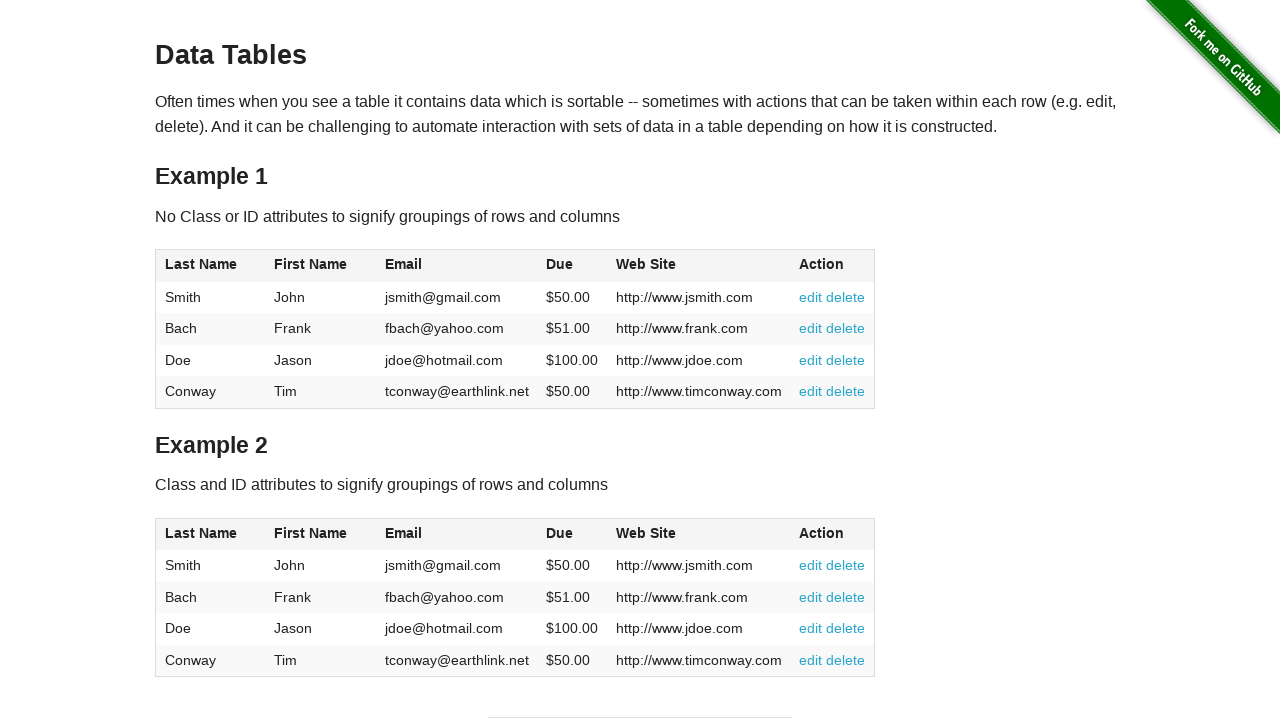

Verified table row 4, cell 3 is present
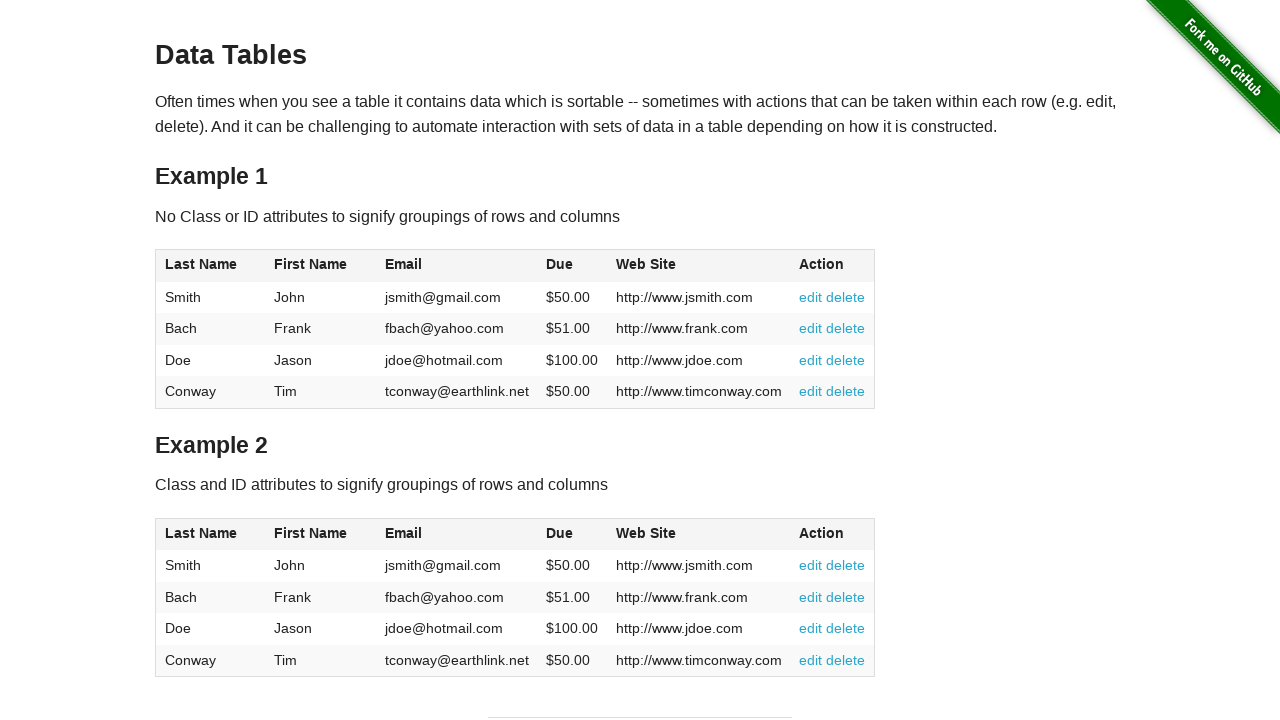

Verified table row 4, cell 4 is present
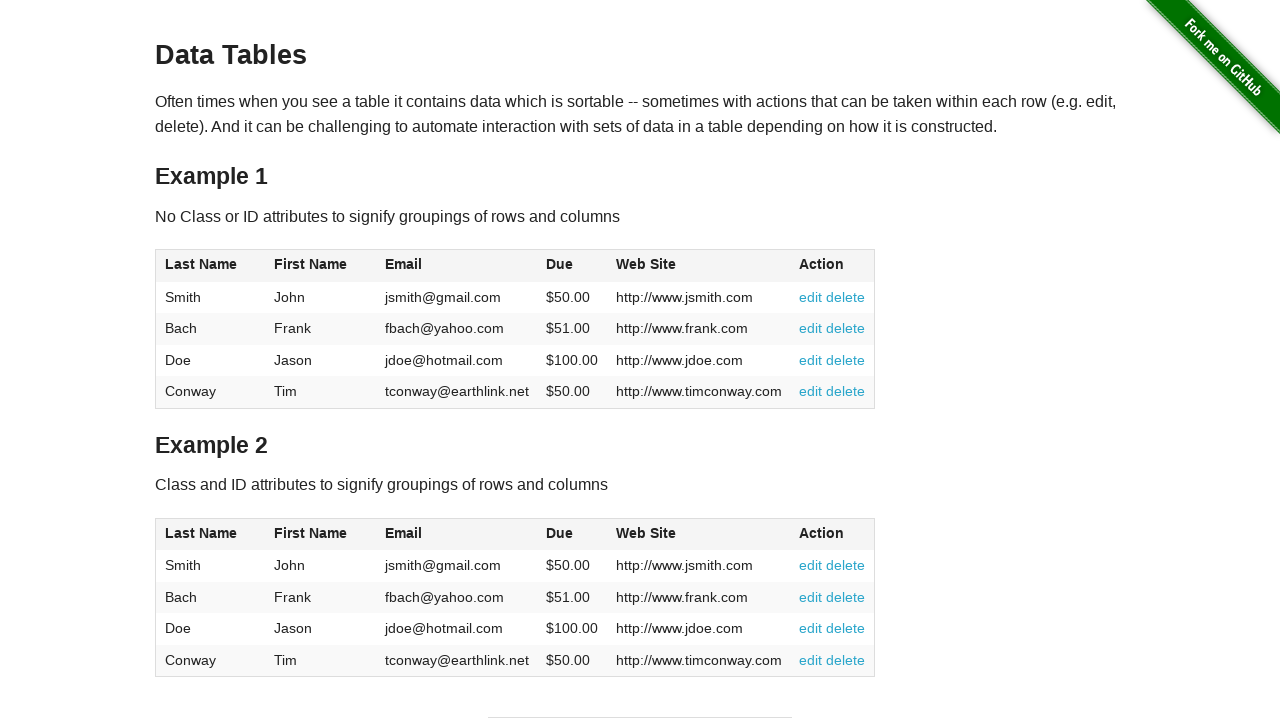

Verified table row 4, cell 5 is present
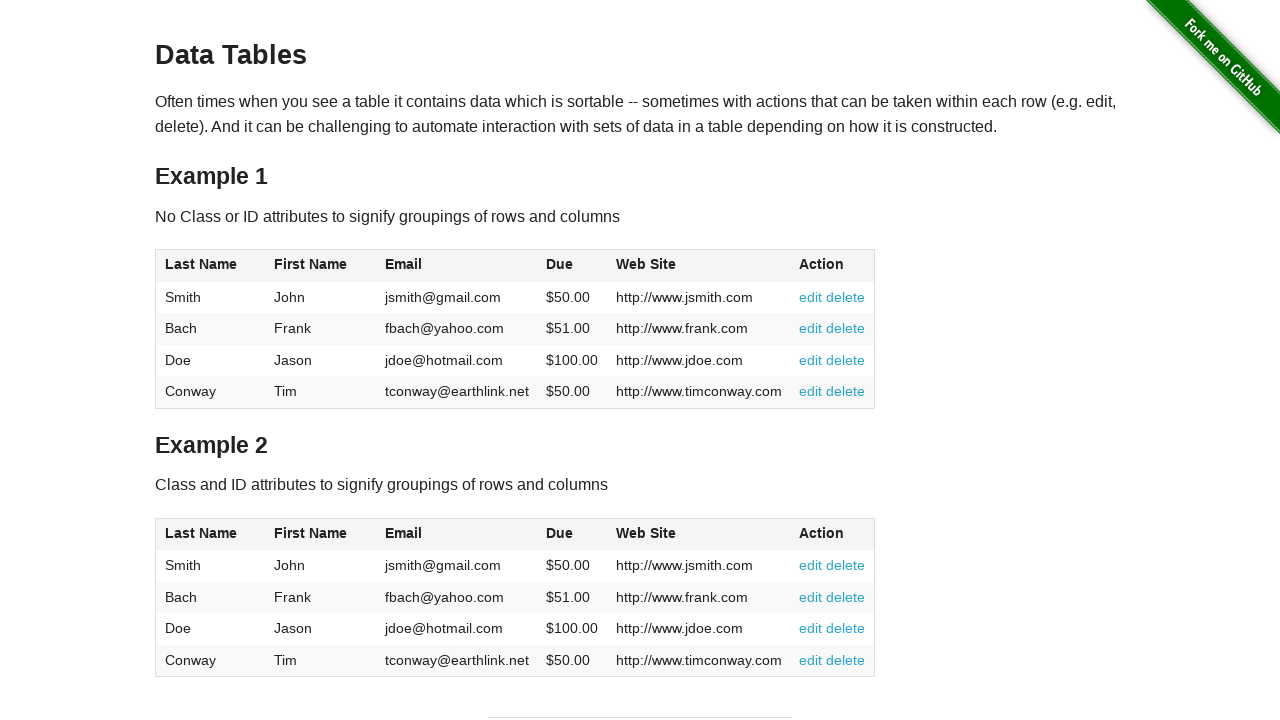

Clicked on the first table header to test sorting functionality at (210, 266) on xpath=//*[@id="table1"]/thead/tr/th[1]
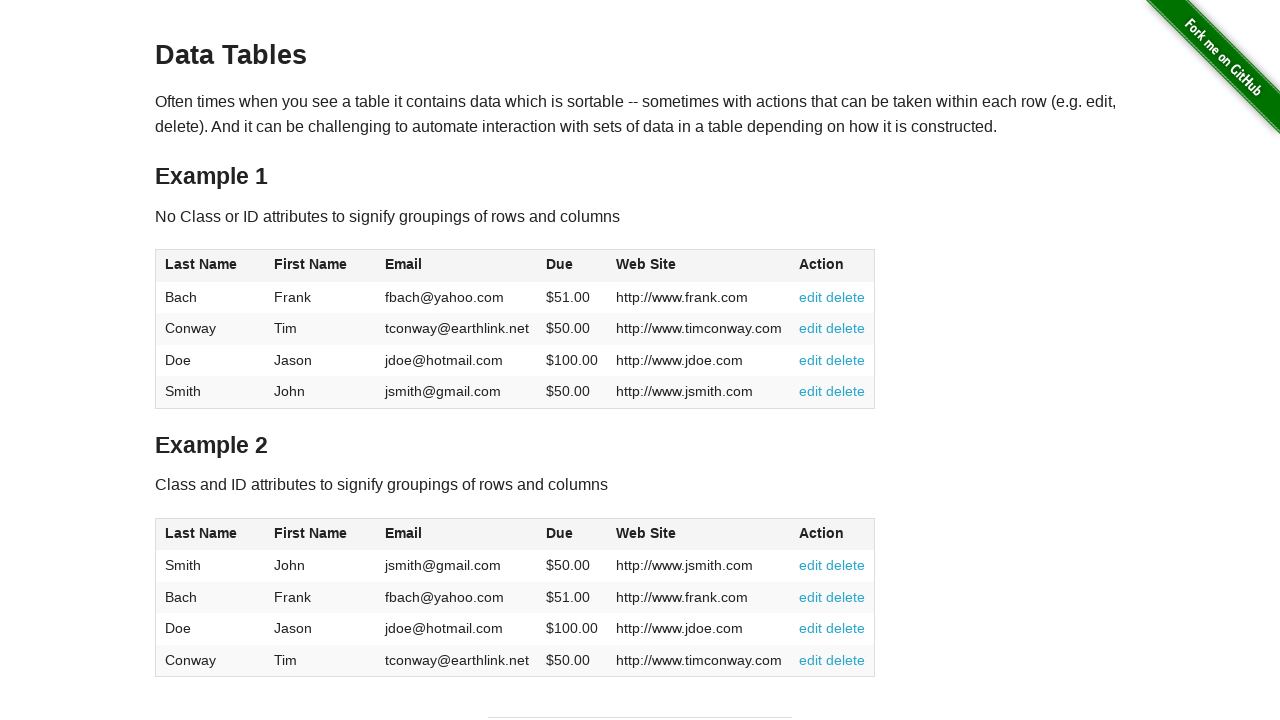

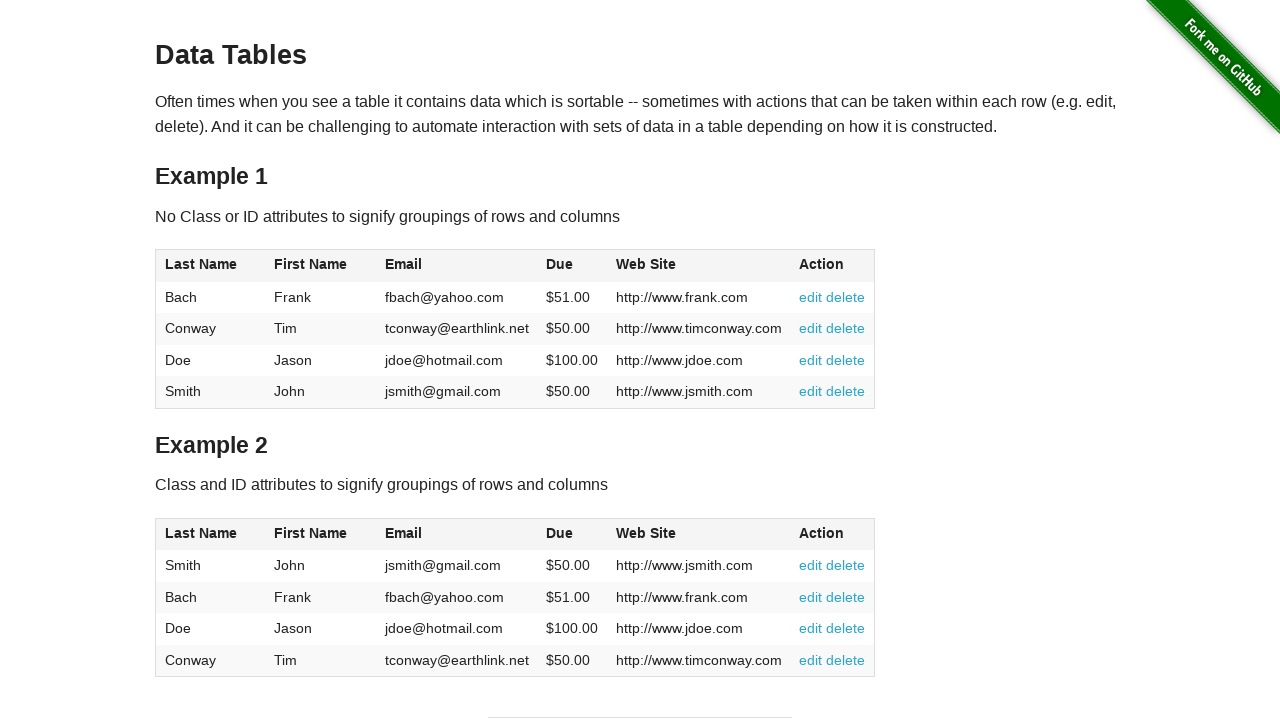